Tests dropdown selection functionality including single-select and multi-select dropdowns, selecting options by different methods and deselecting in multi-select

Starting URL: https://syntaxprojects.com/basic-select-dropdown-demo-homework.php

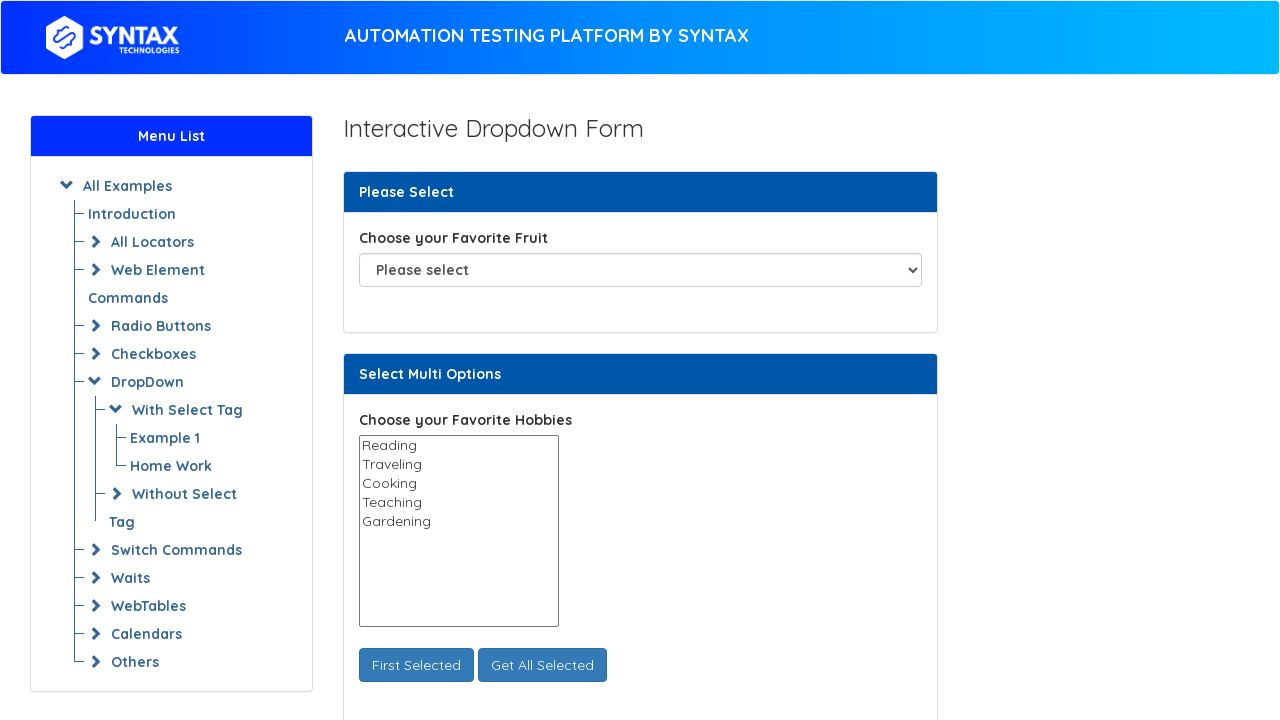

Selected 3rd option in favorite fruit dropdown by index on select#fav_fruit_selector
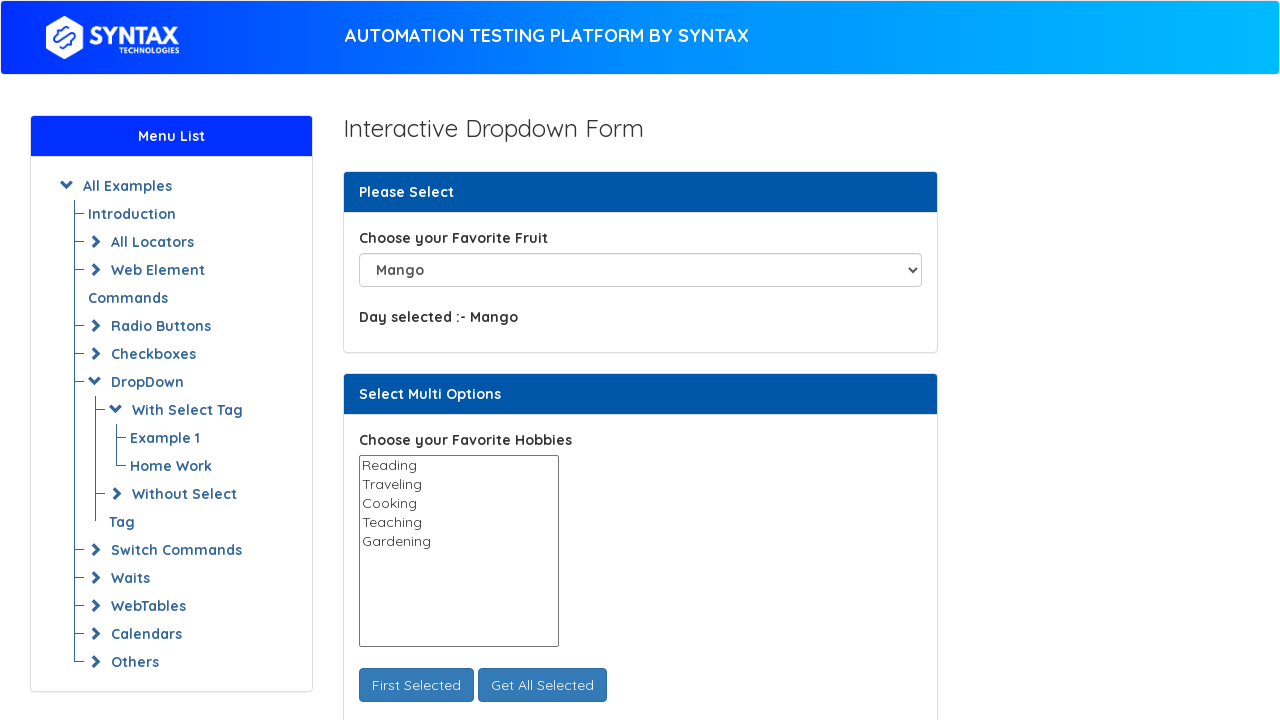

Selected 'Apple' in favorite fruit dropdown by visible text on select#fav_fruit_selector
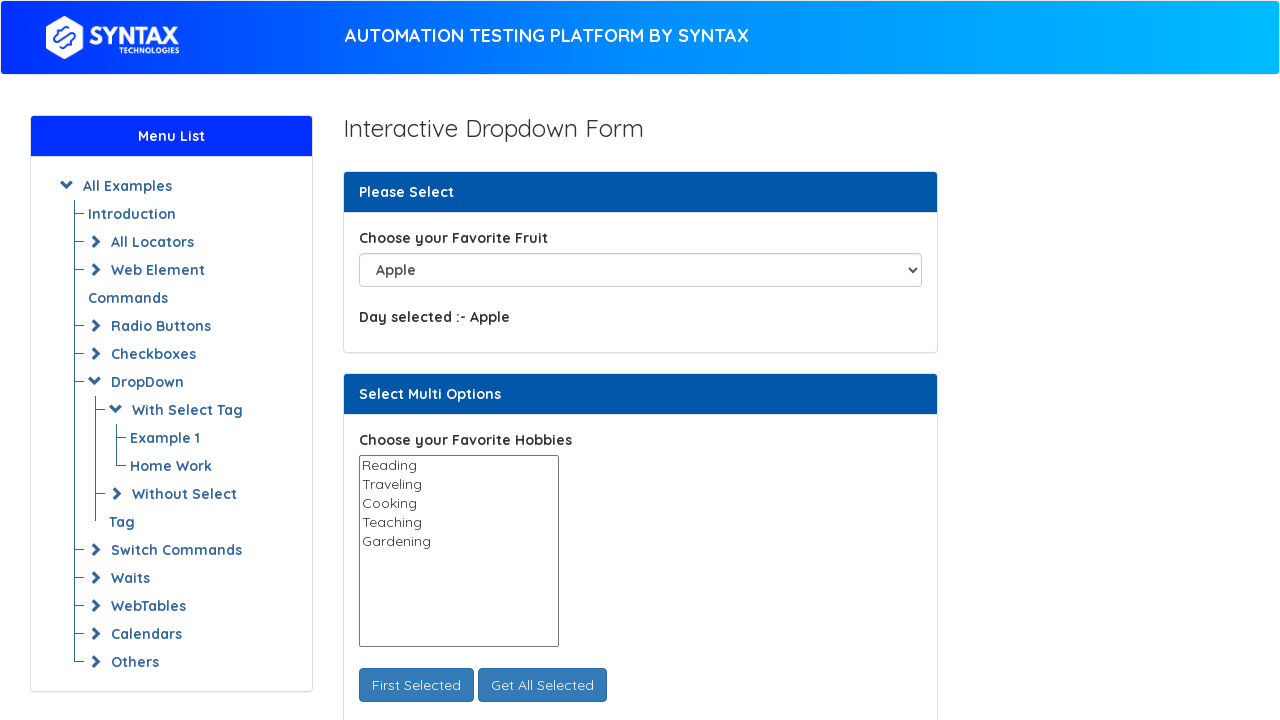

Selected 'Pear' in favorite fruit dropdown by value on select#fav_fruit_selector
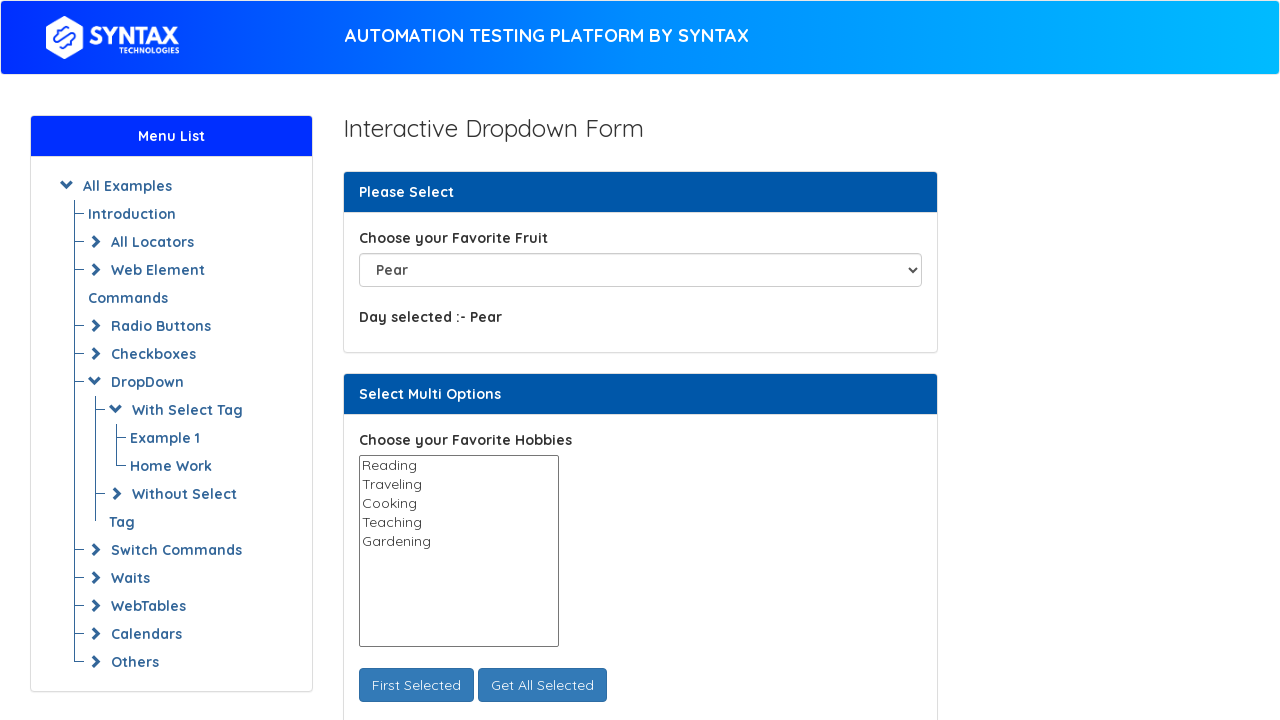

Selected first option in multi-select hobbies dropdown by index on select#select_multi_hobbies
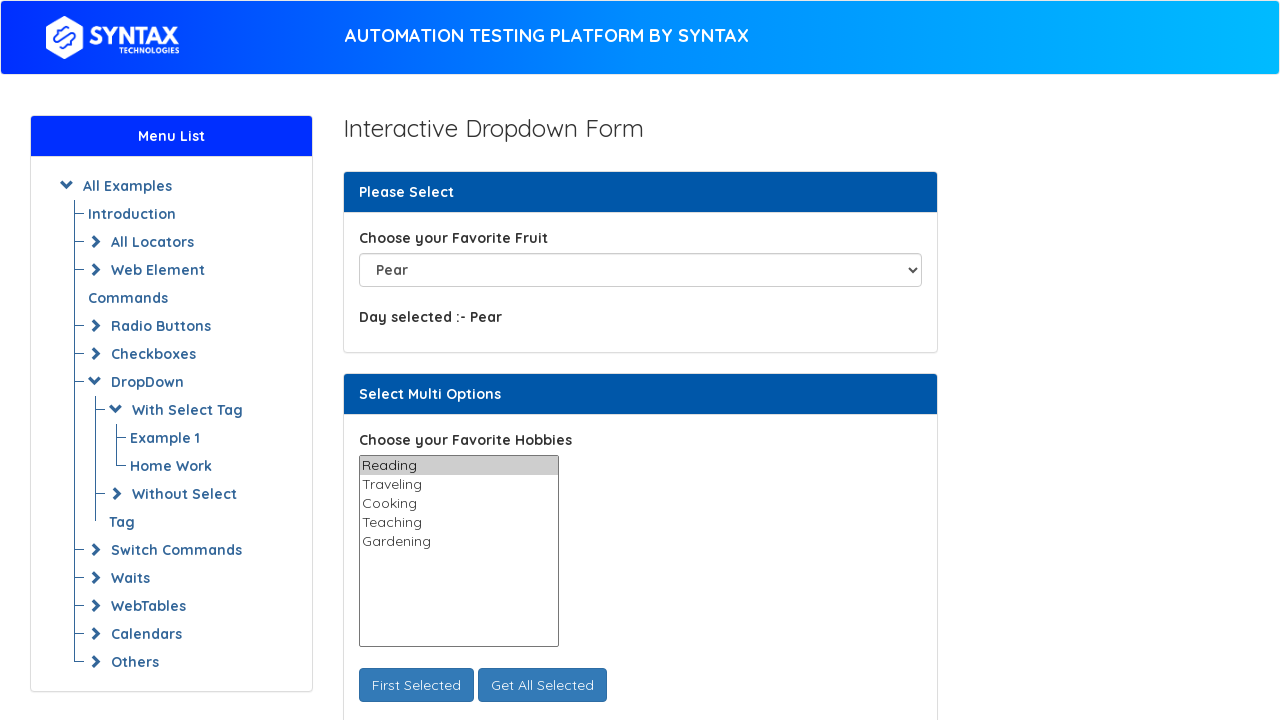

Added 'Traveling' and 'Cooking' to multi-select hobbies dropdown by visible text on select#select_multi_hobbies
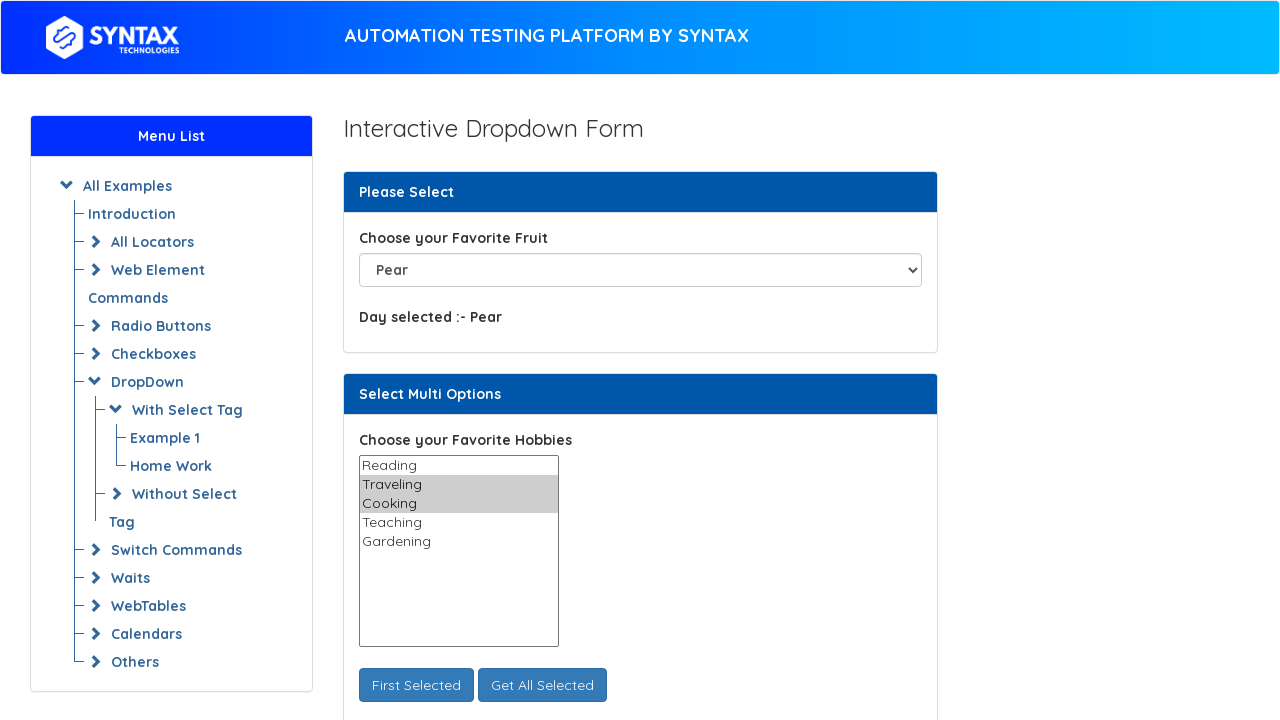

Selected 'Traveling', 'Cooking', and 'Teaching' in multi-select hobbies dropdown by value on select#select_multi_hobbies
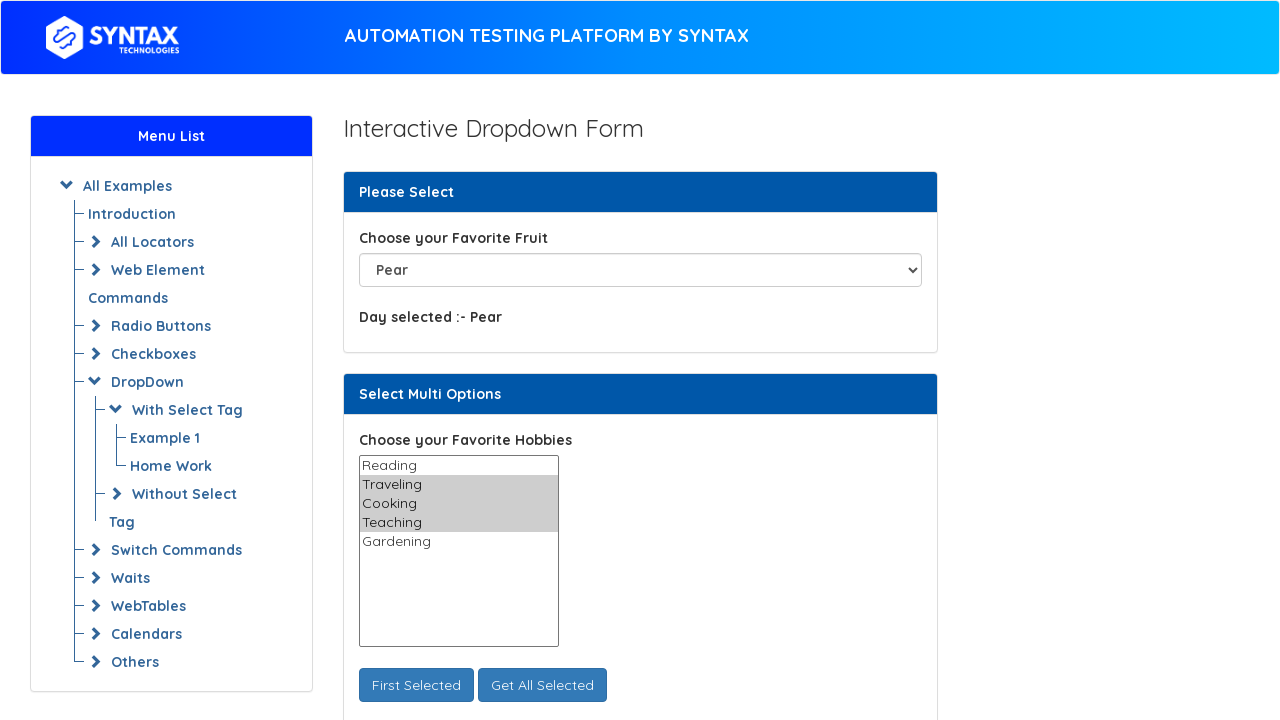

Retrieved current selected values excluding first option (Traveling)
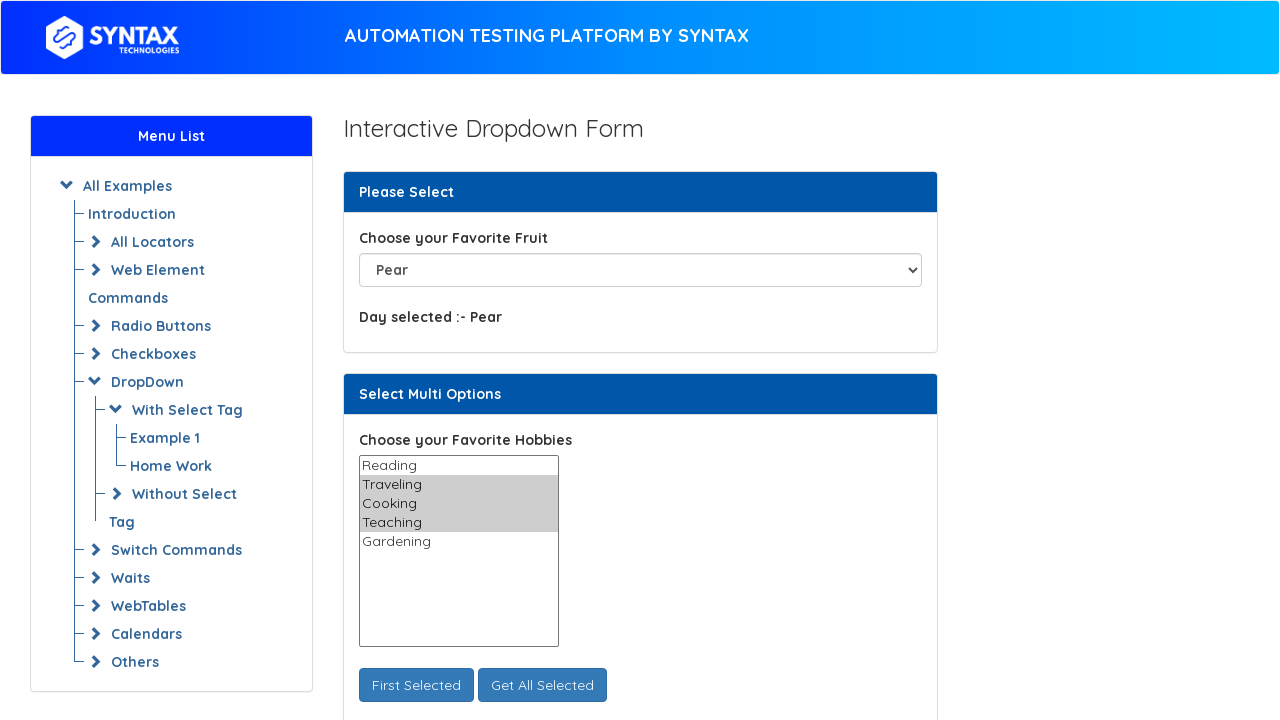

Deselected 'Traveling' from multi-select hobbies dropdown on select#select_multi_hobbies
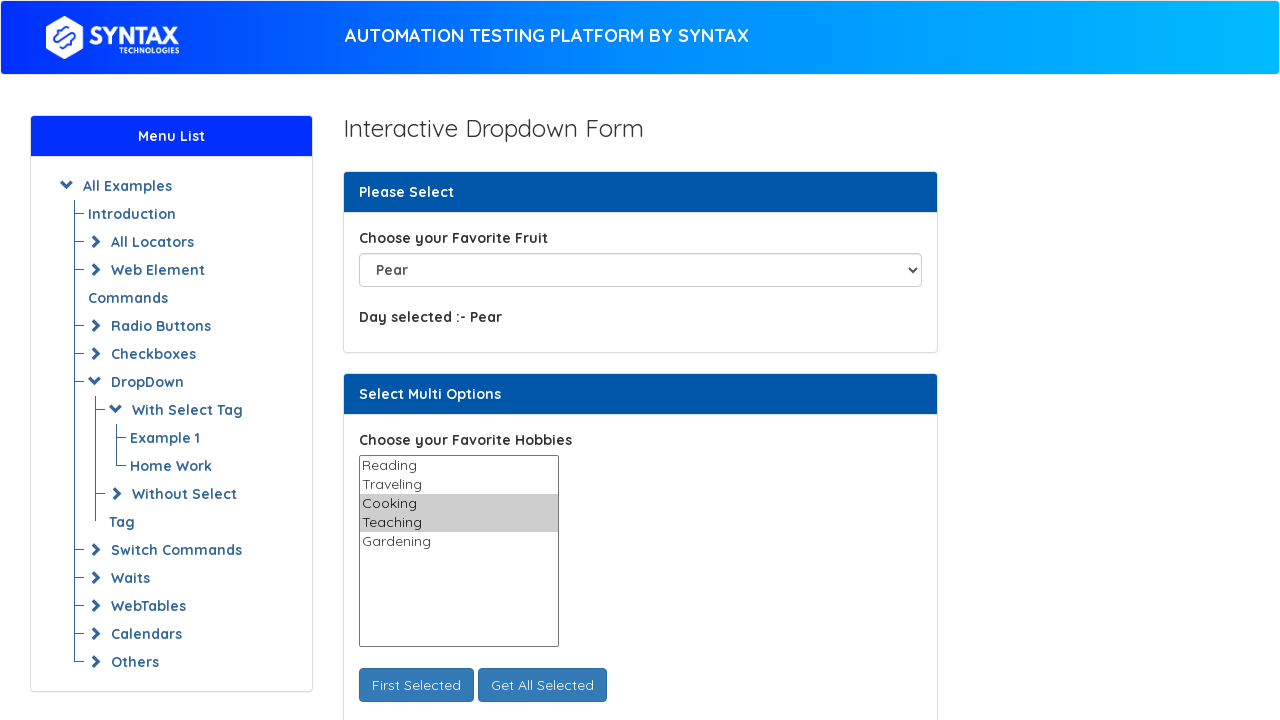

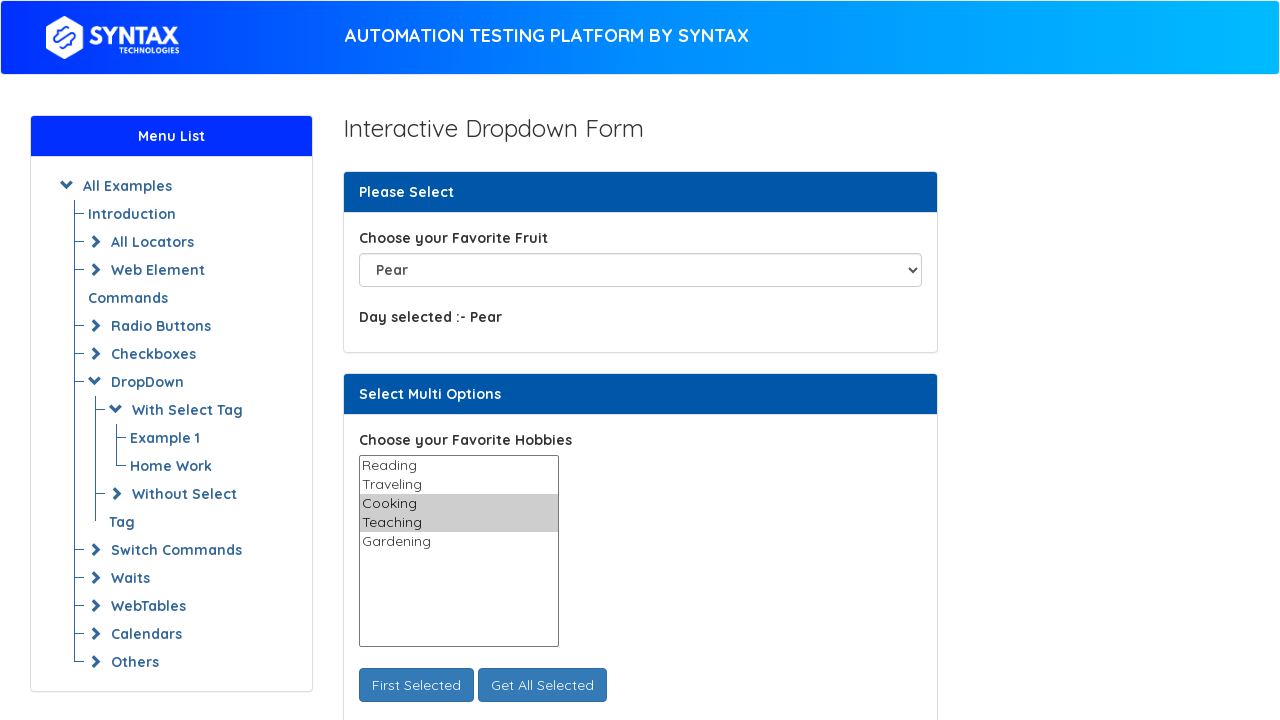